Tests date picker functionality by clicking on the date picker input to open a calendar and selecting a specific date (28) from the calendar widget

Starting URL: http://seleniumpractise.blogspot.com/2016/08/how-to-handle-calendar-in-selenium.html

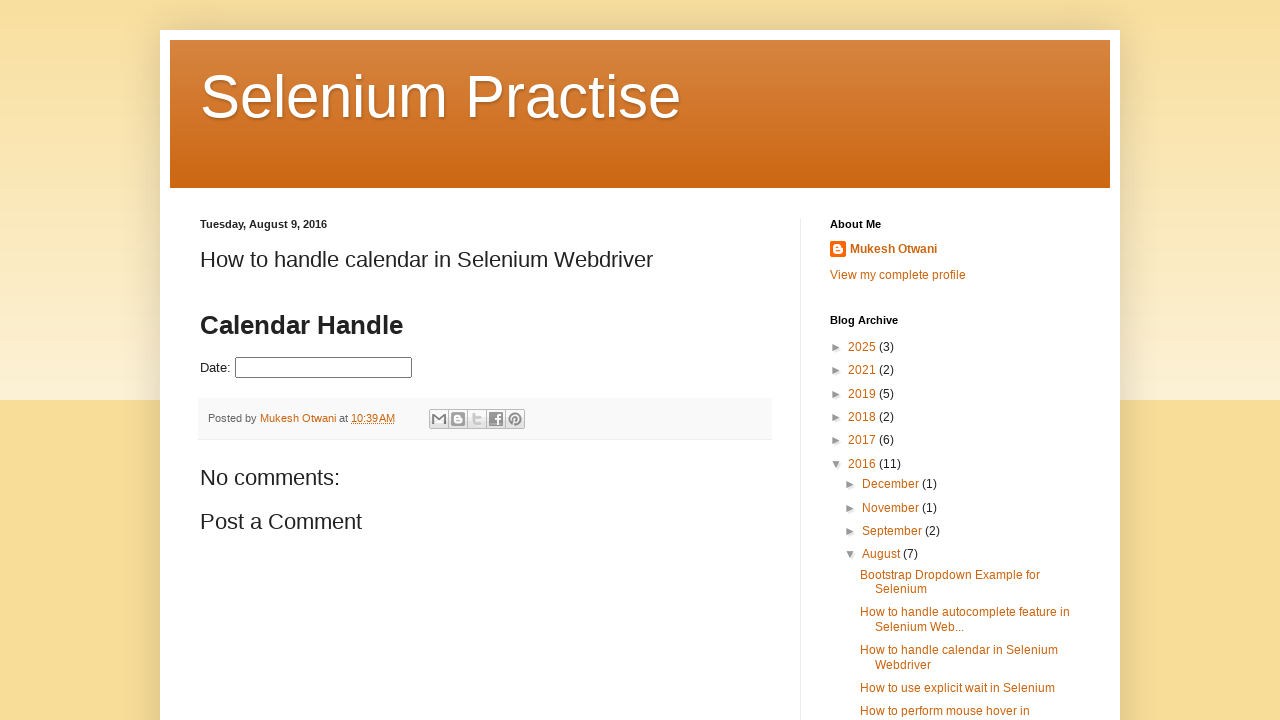

Clicked on date picker input to open calendar widget at (324, 368) on #datepicker
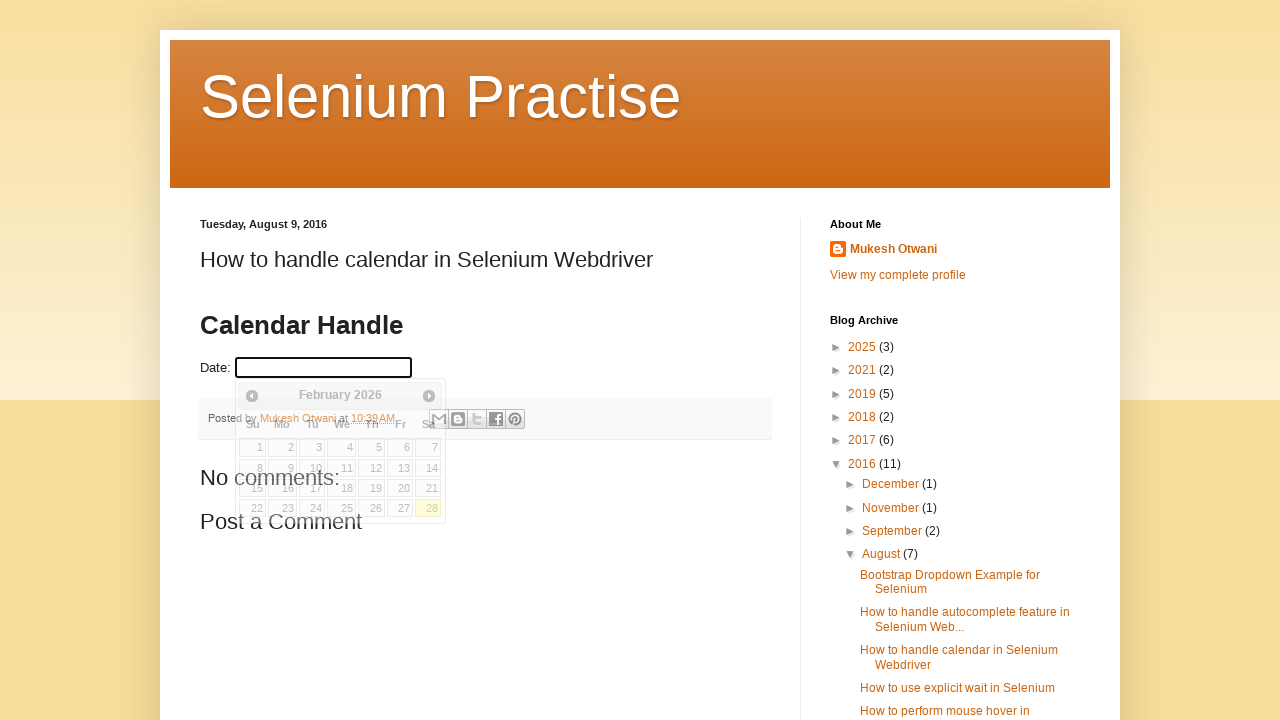

Calendar widget appeared and is ready
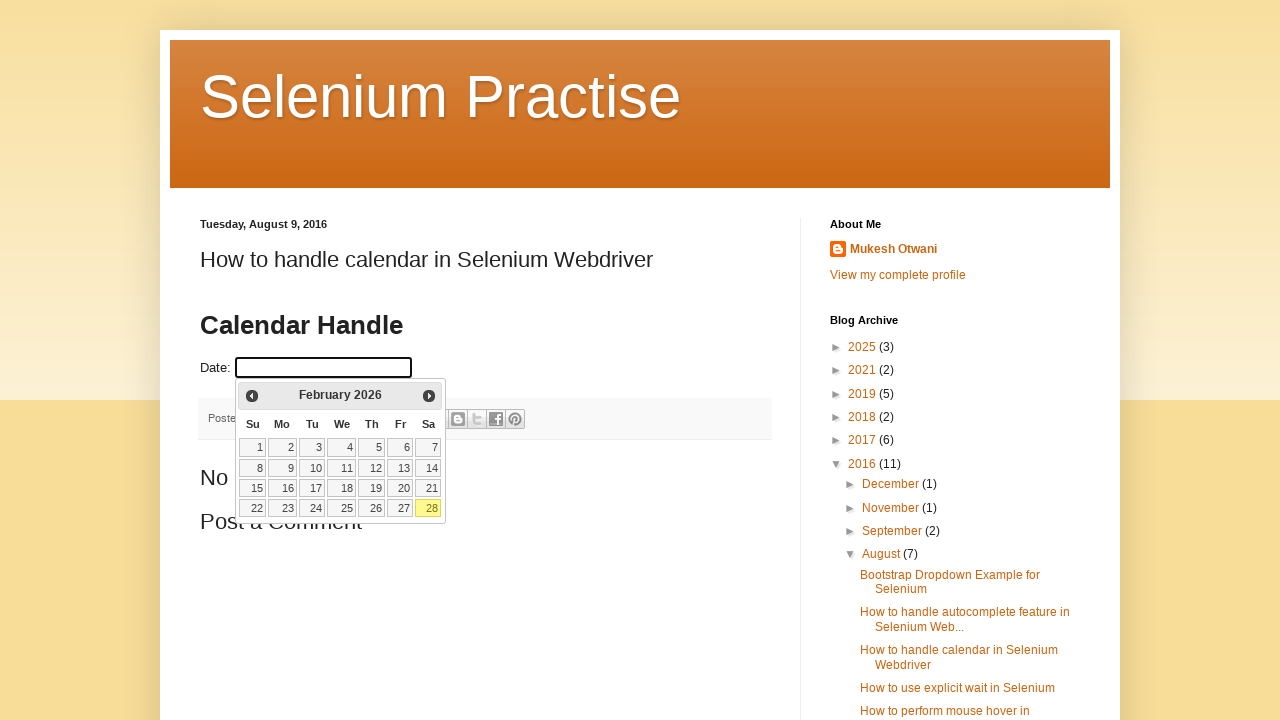

Located 28 date cells in the calendar
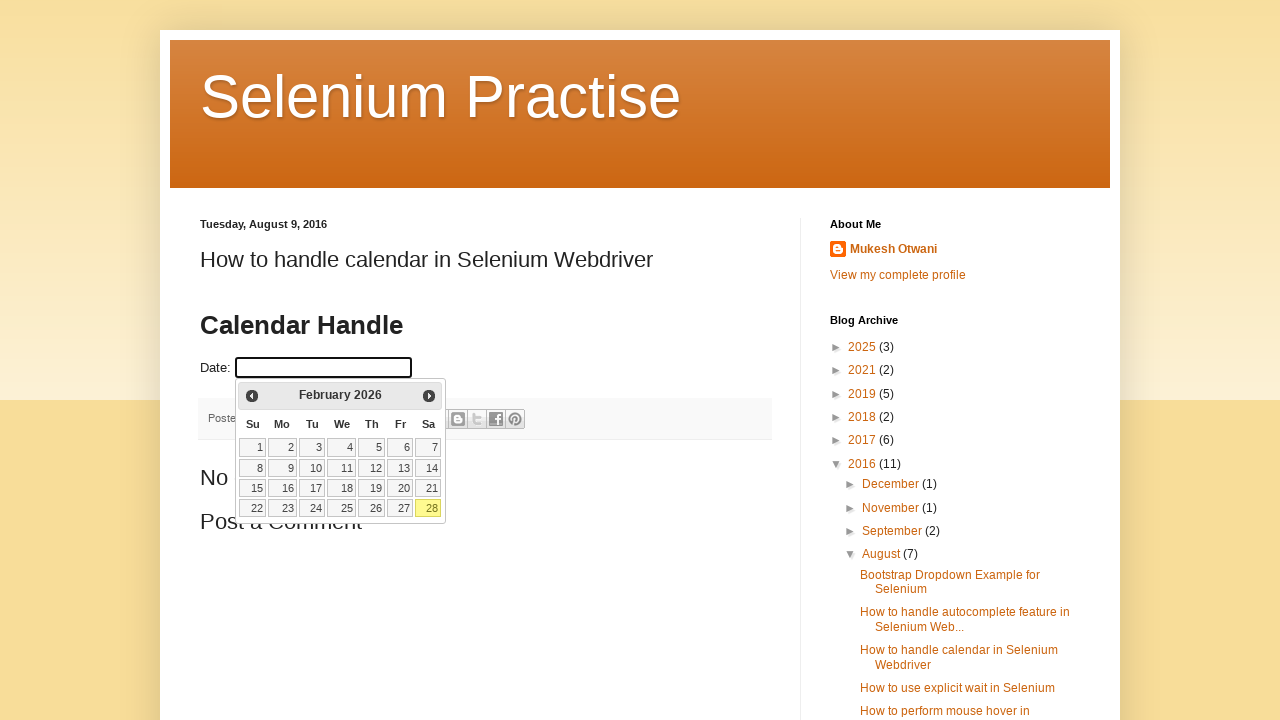

Clicked on date 28 in the calendar at (428, 508) on xpath=//table[@class='ui-datepicker-calendar']//td >> nth=27
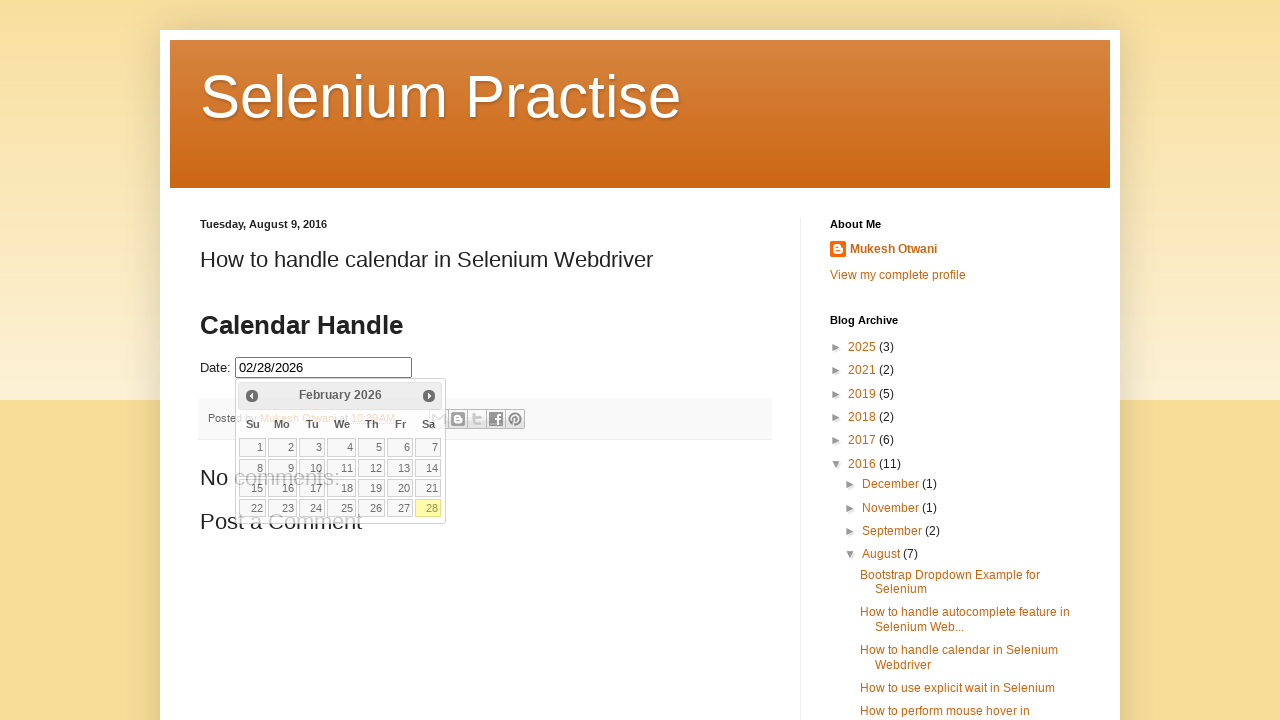

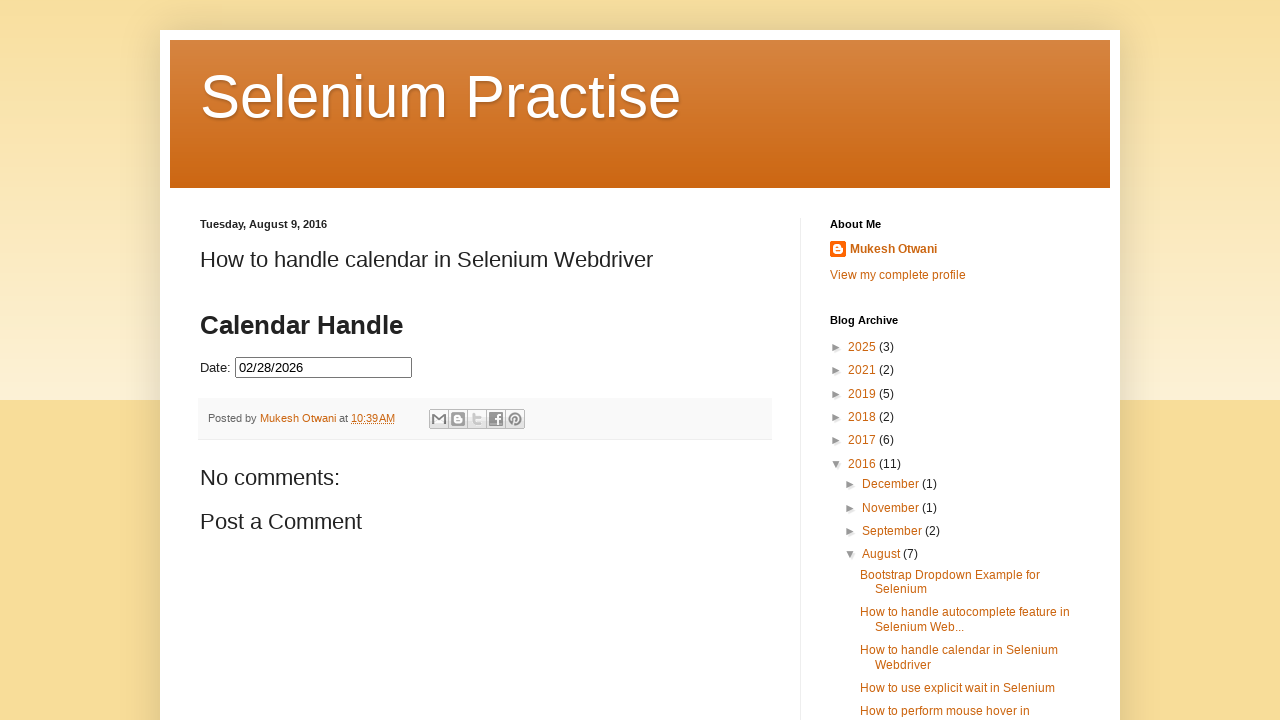